Navigates to NDTV website and demonstrates cookie manipulation by deleting specific cookies and adding new ones

Starting URL: https://www.ndtv.com/

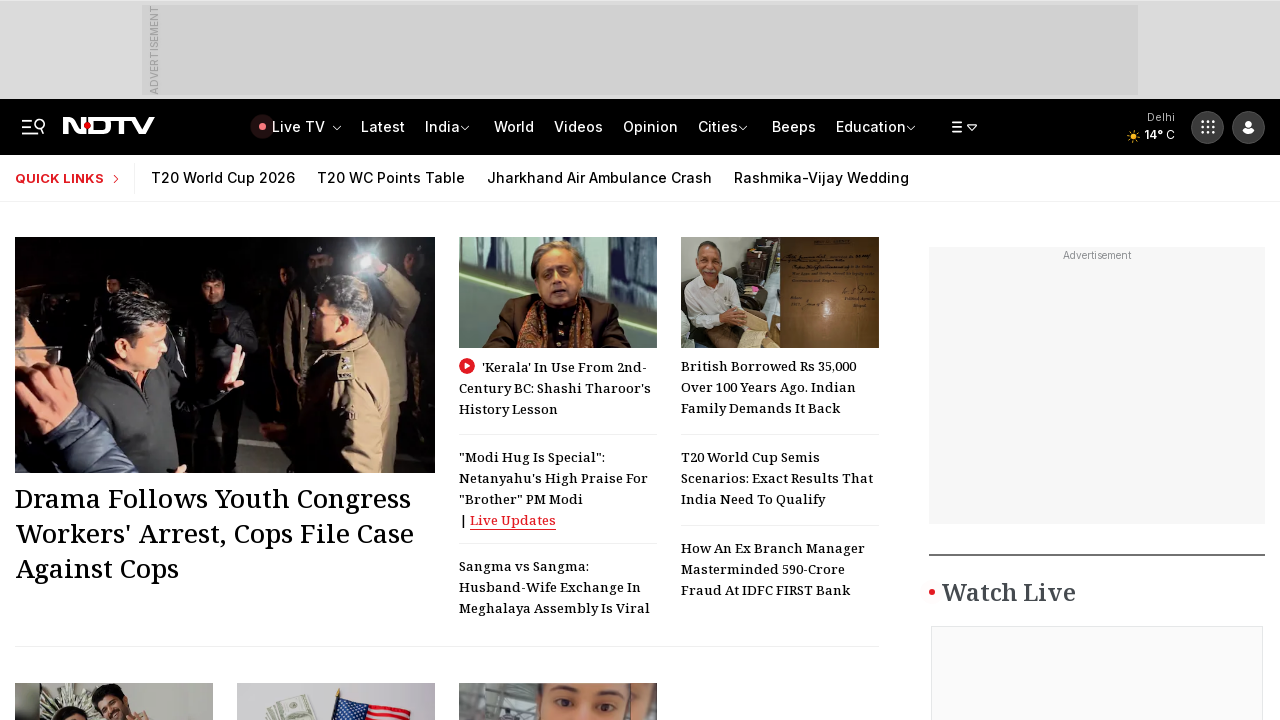

Retrieved all cookies from context
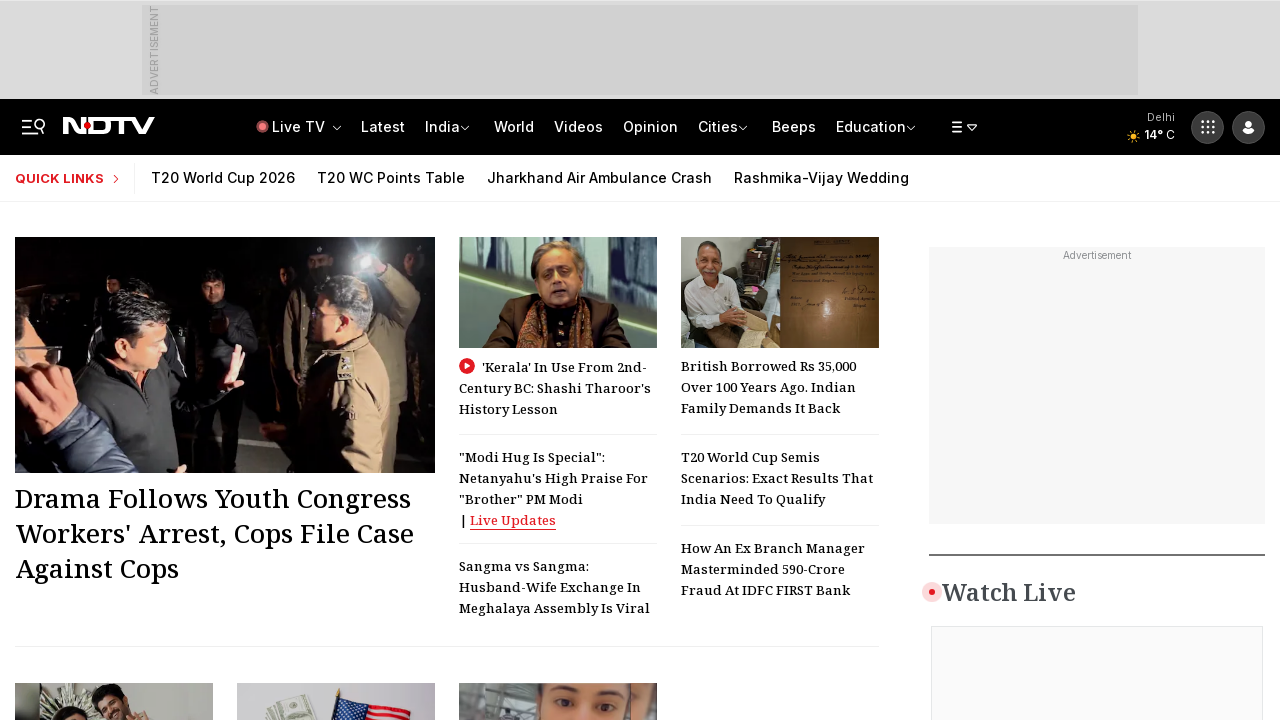

Verified updated cookies after modification
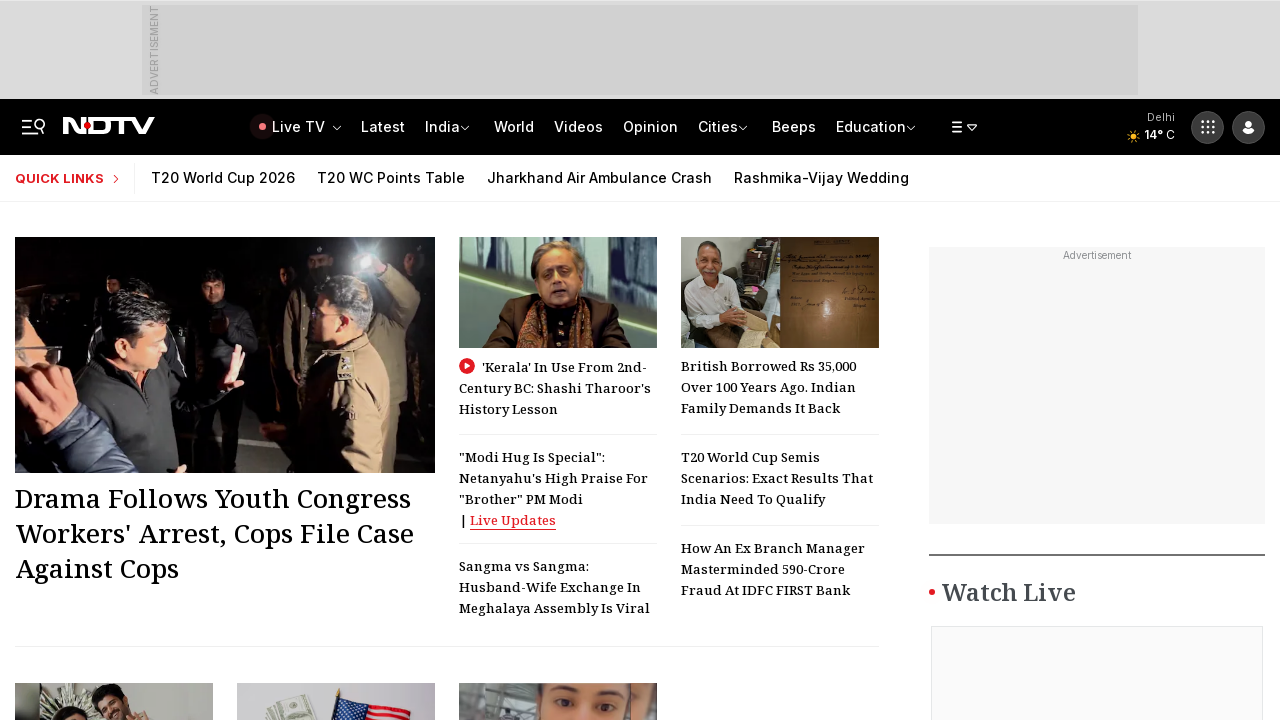

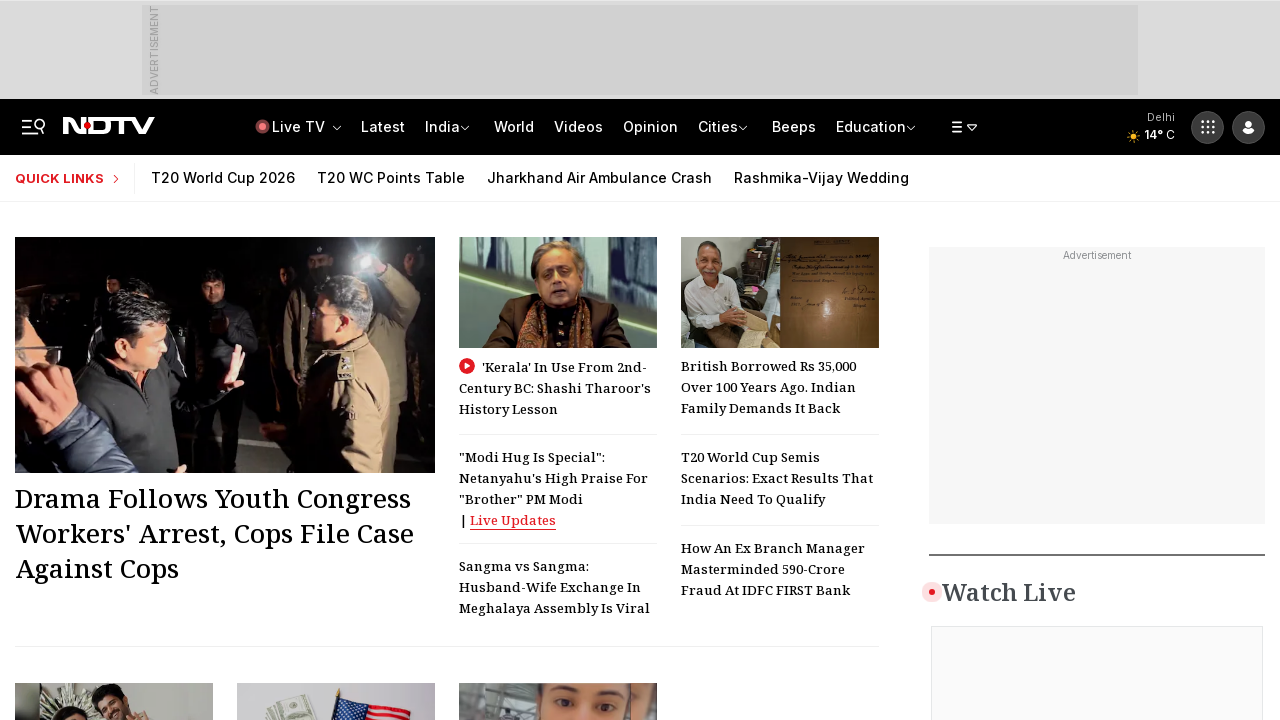